Navigates to the Yamaha Motor India website and maximizes the browser window. The original script takes a screenshot, but since that's data collection, we focus on the navigation and page load verification.

Starting URL: https://www.yamaha-motor-india.com/

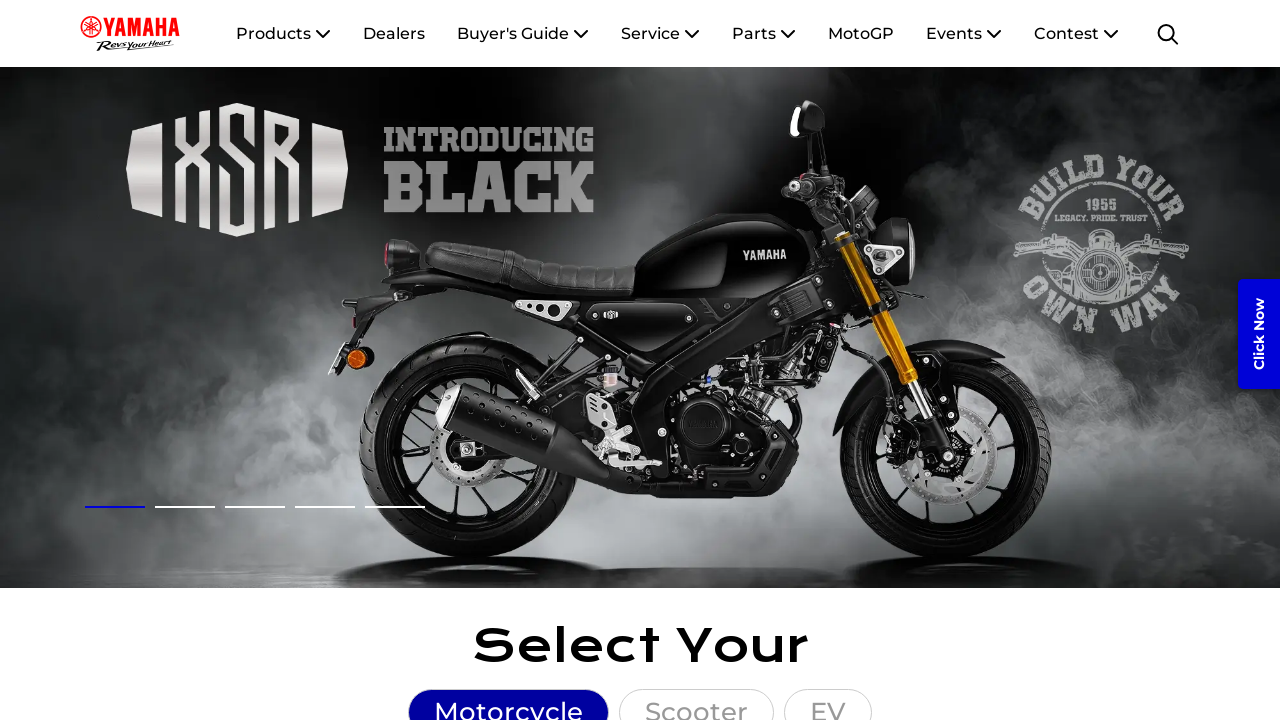

Navigated to Yamaha Motor India website
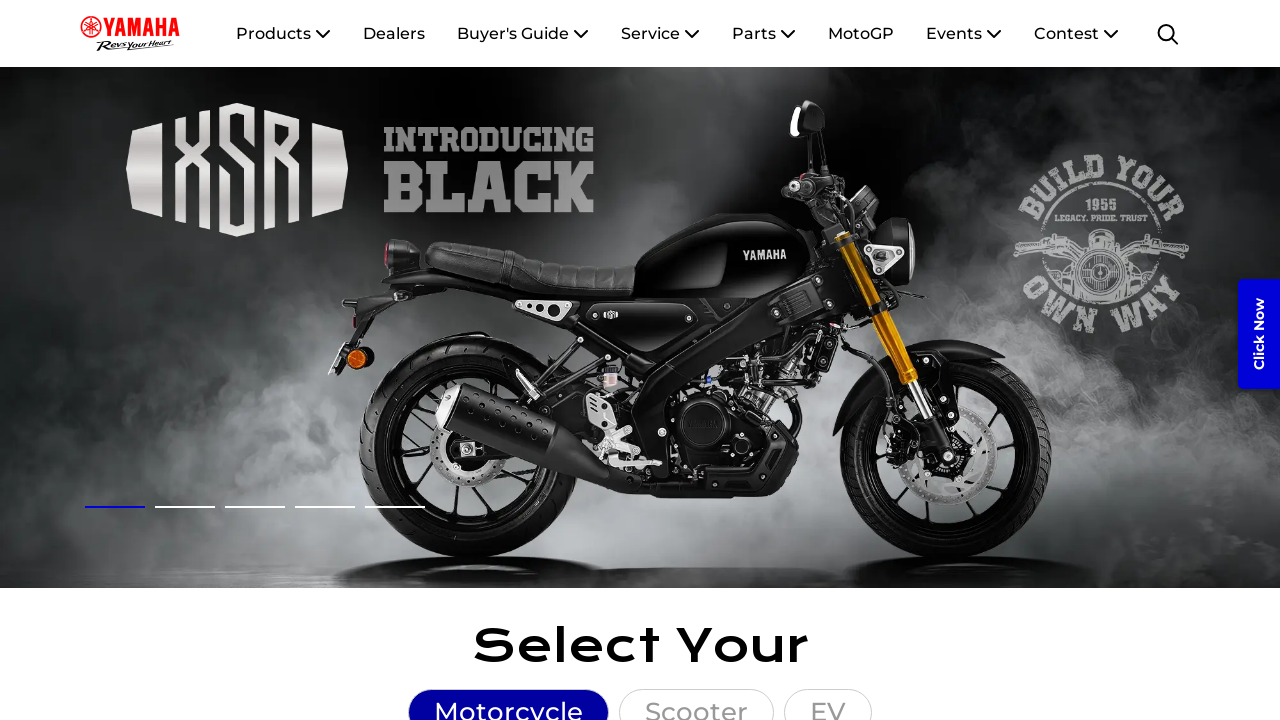

Set viewport size to 1920x1080 (maximized window)
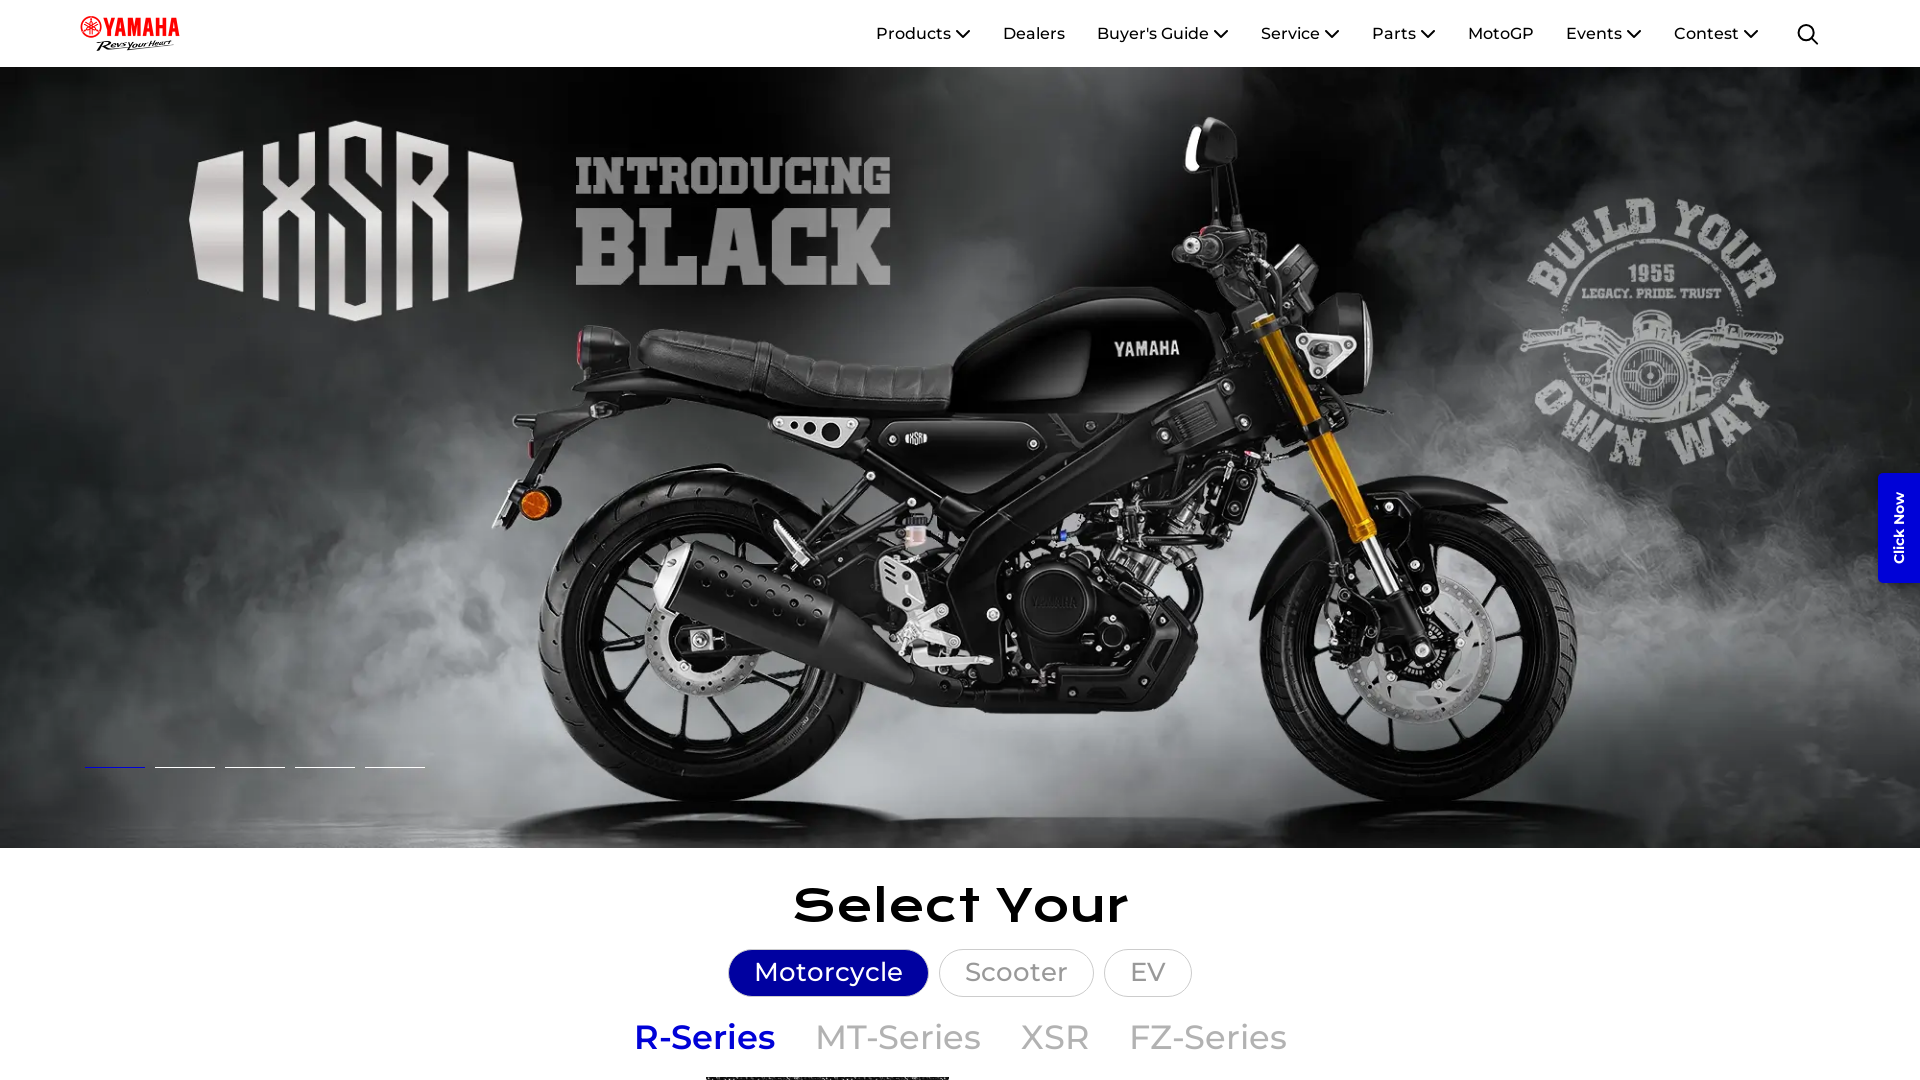

Page fully loaded - network idle state reached
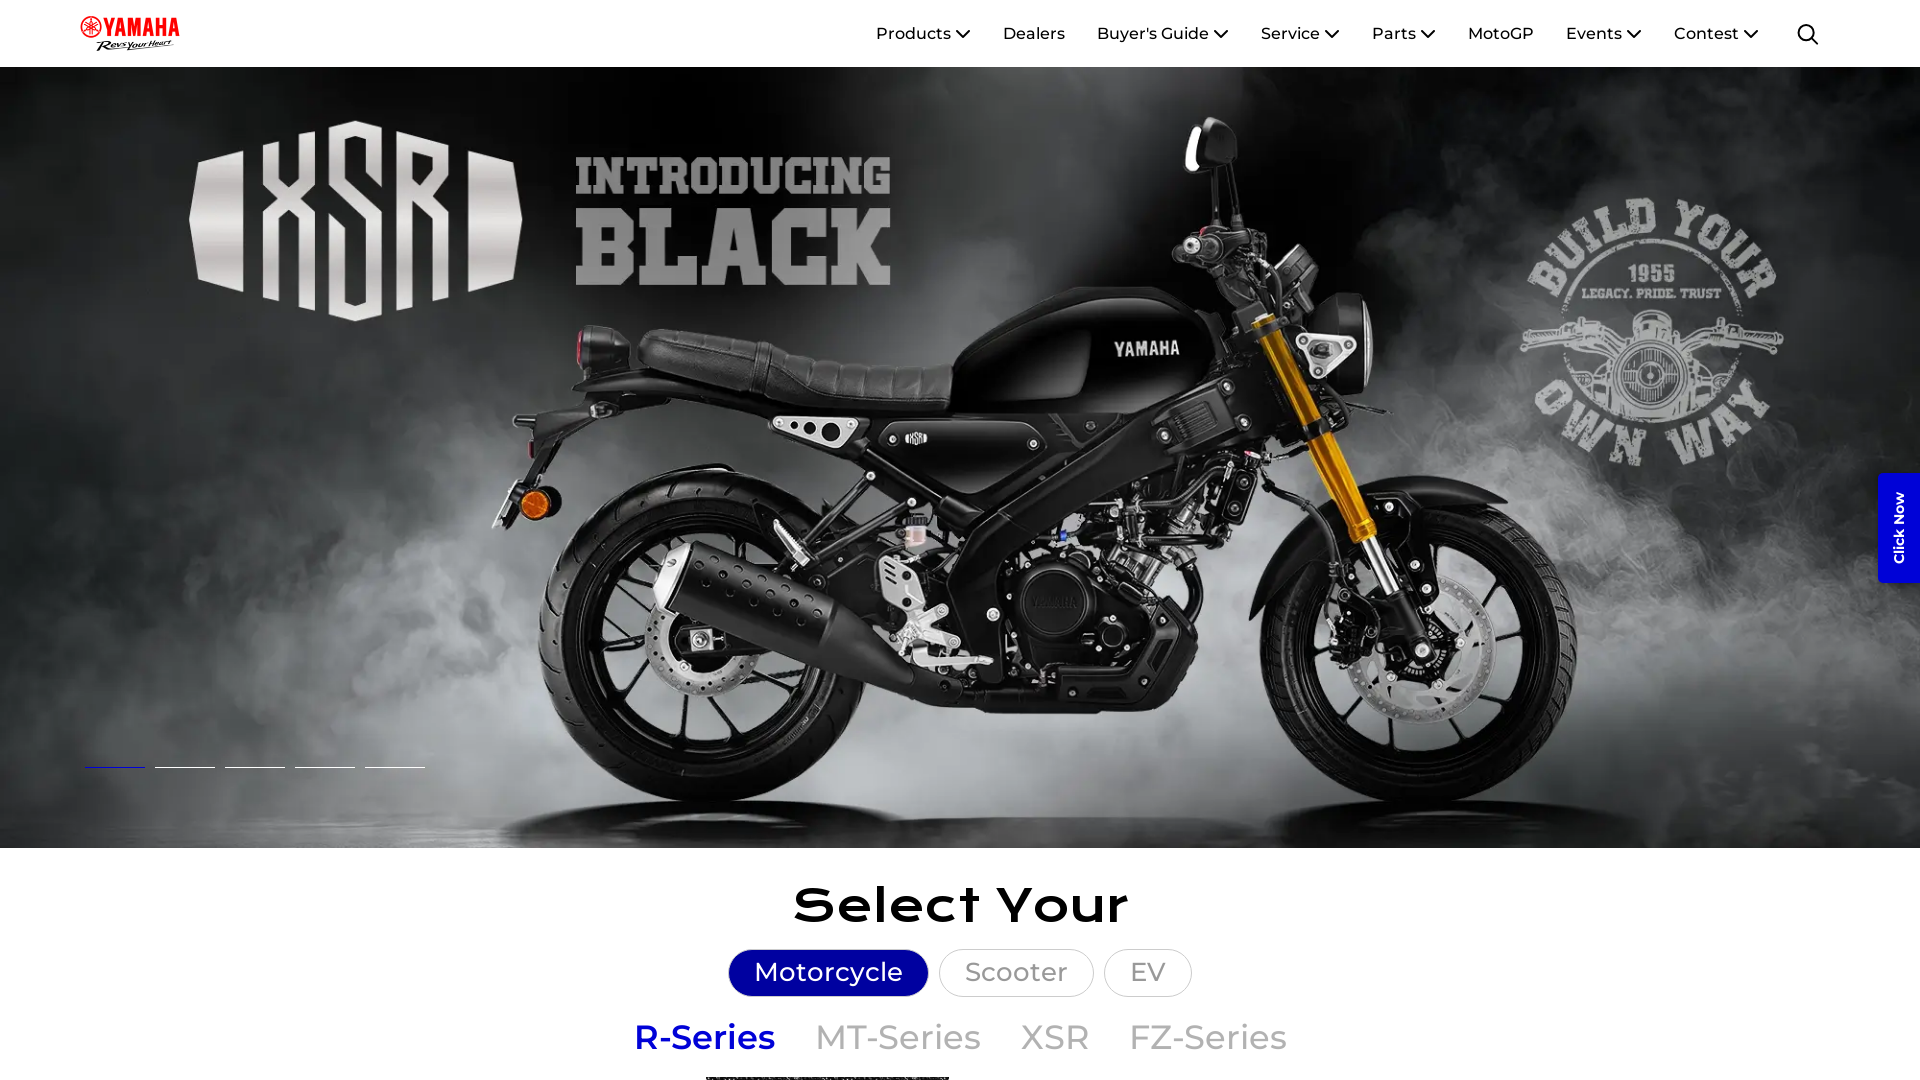

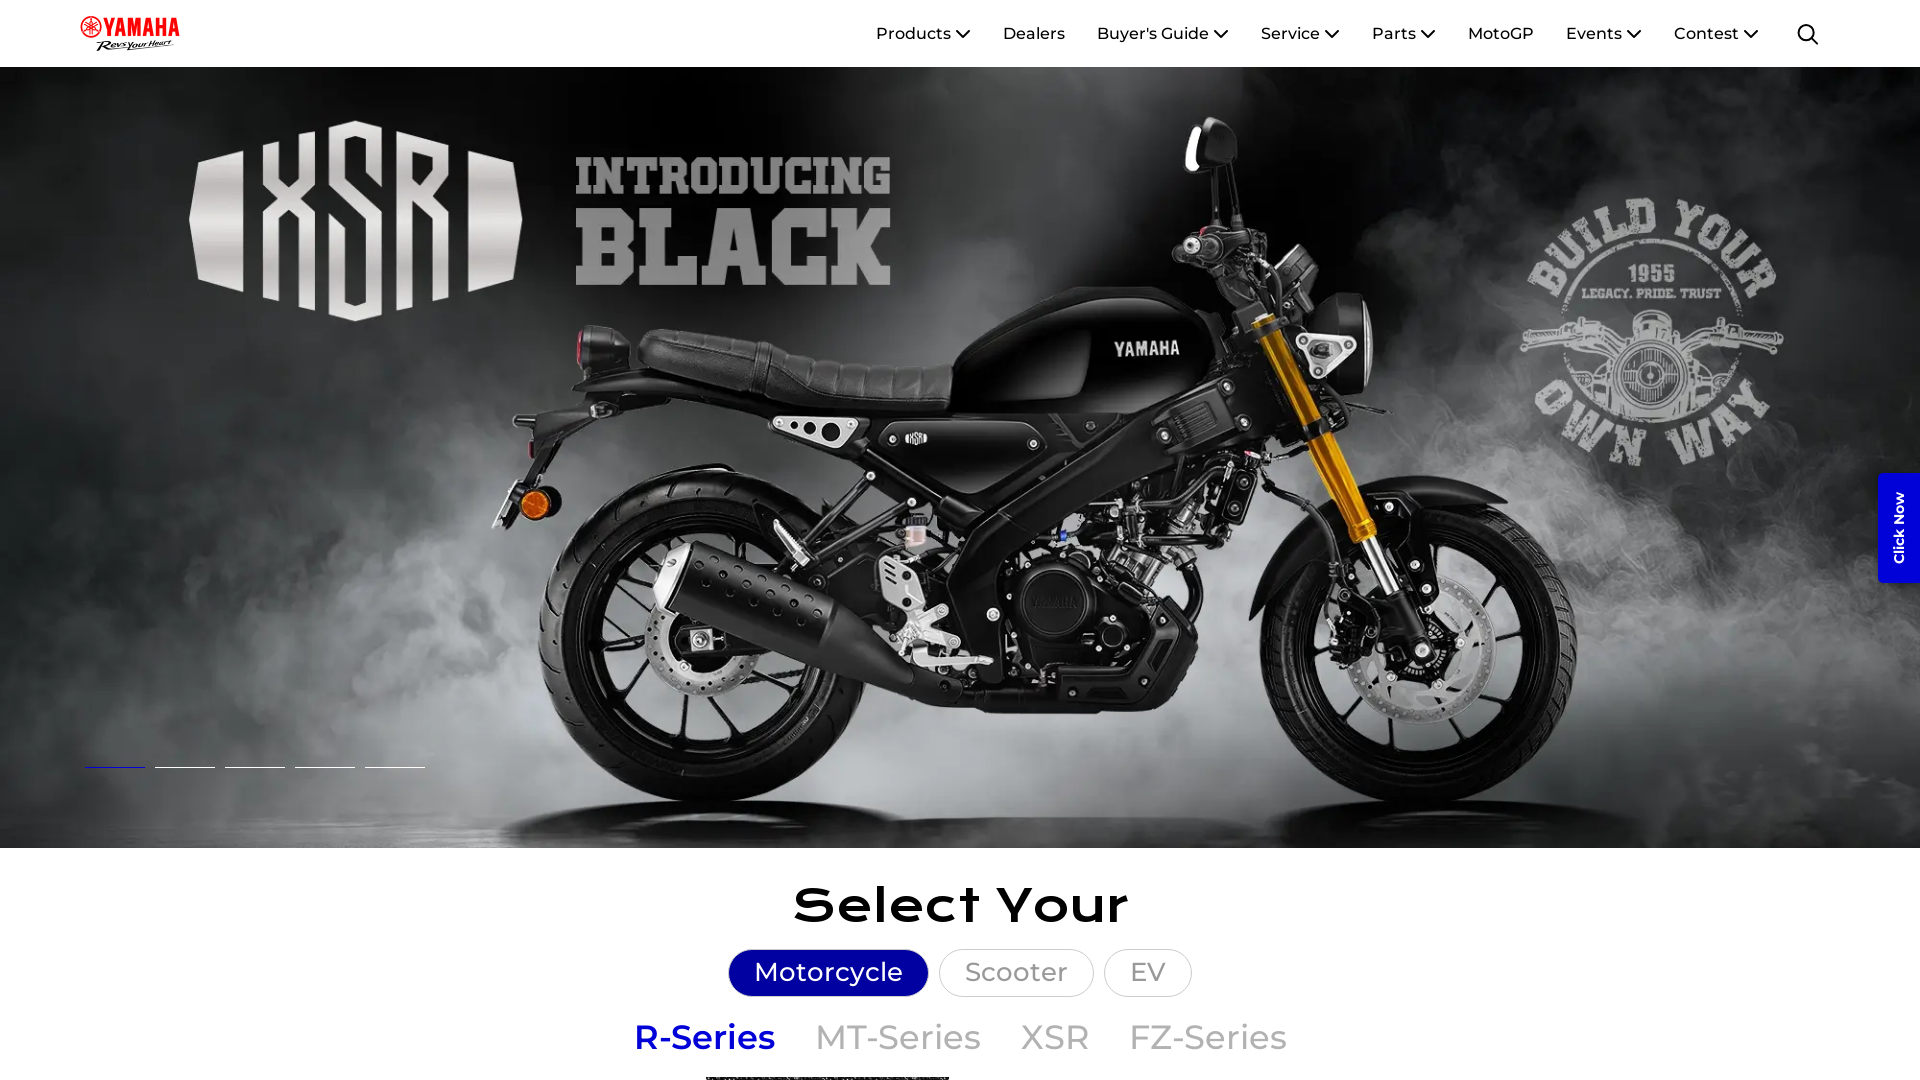